Tests JavaScript alert prompt functionality by clicking a button to trigger an alert, entering text into the prompt, accepting it, and verifying the result is displayed

Starting URL: https://www.leafground.com/alert.xhtml

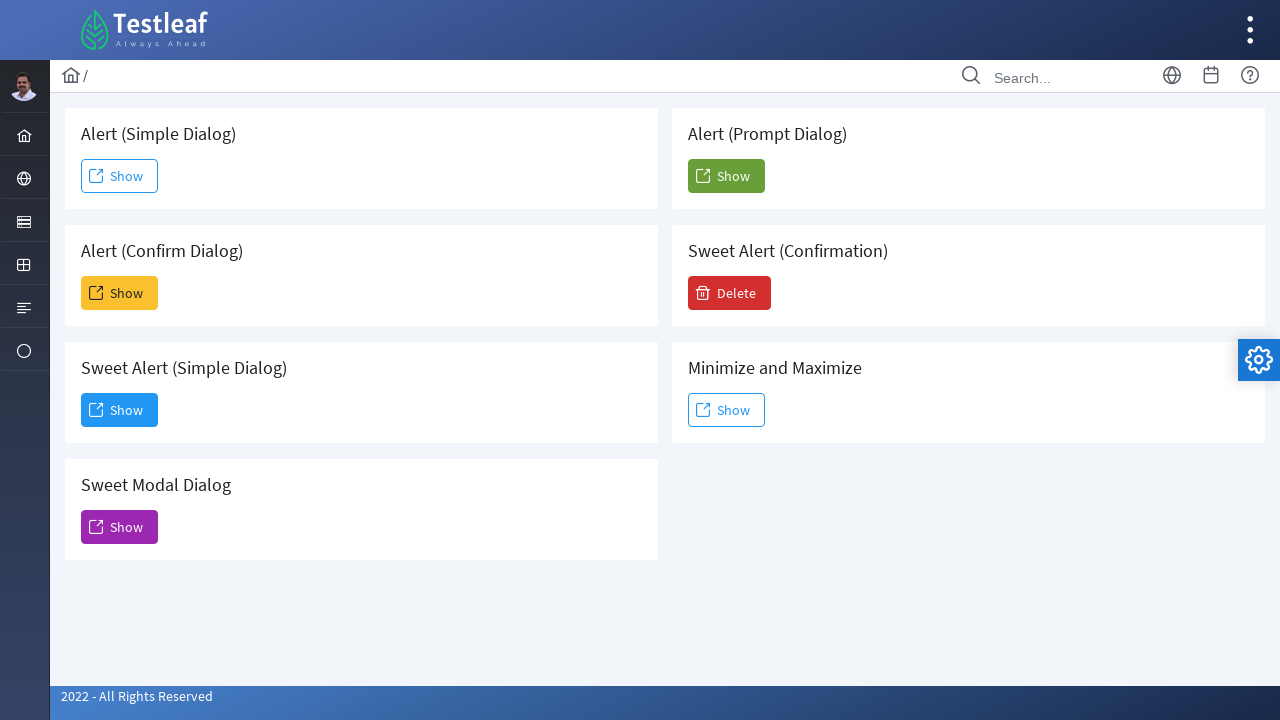

Clicked the 5th 'Show' button to trigger the prompt alert at (726, 176) on (//span[text()='Show'])[5]
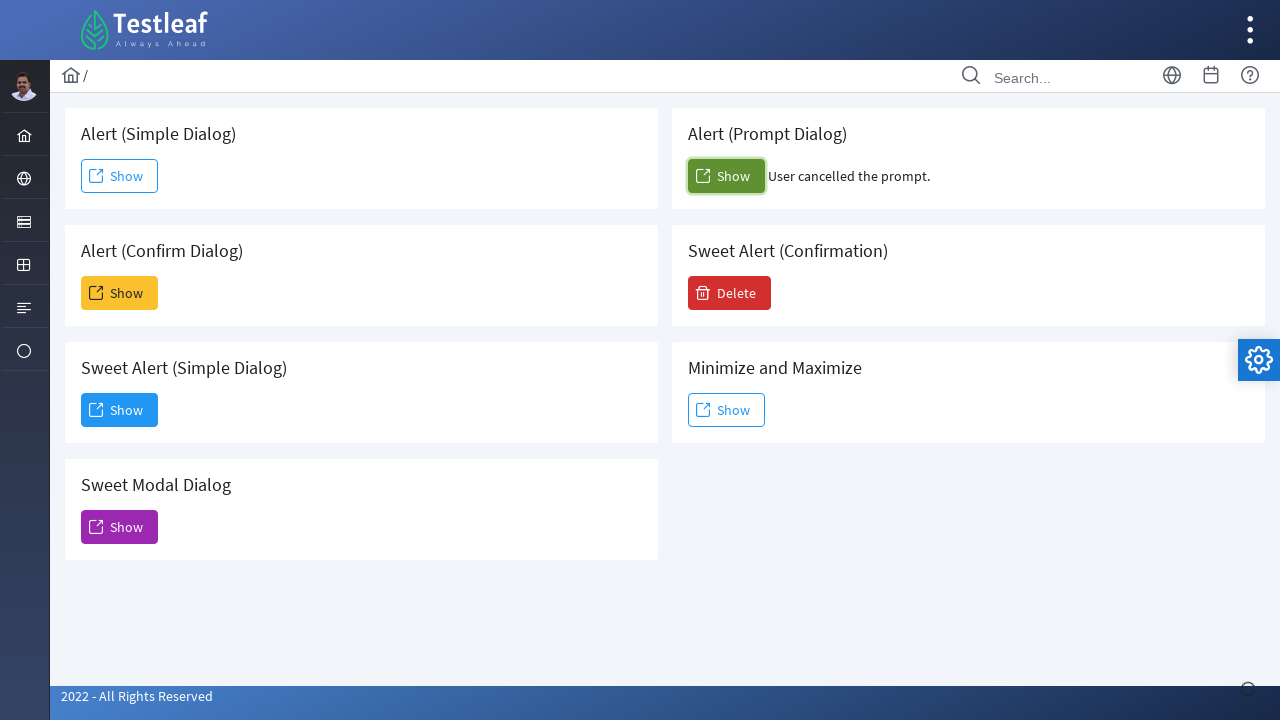

Set up dialog handler to accept prompt with text 'prabha'
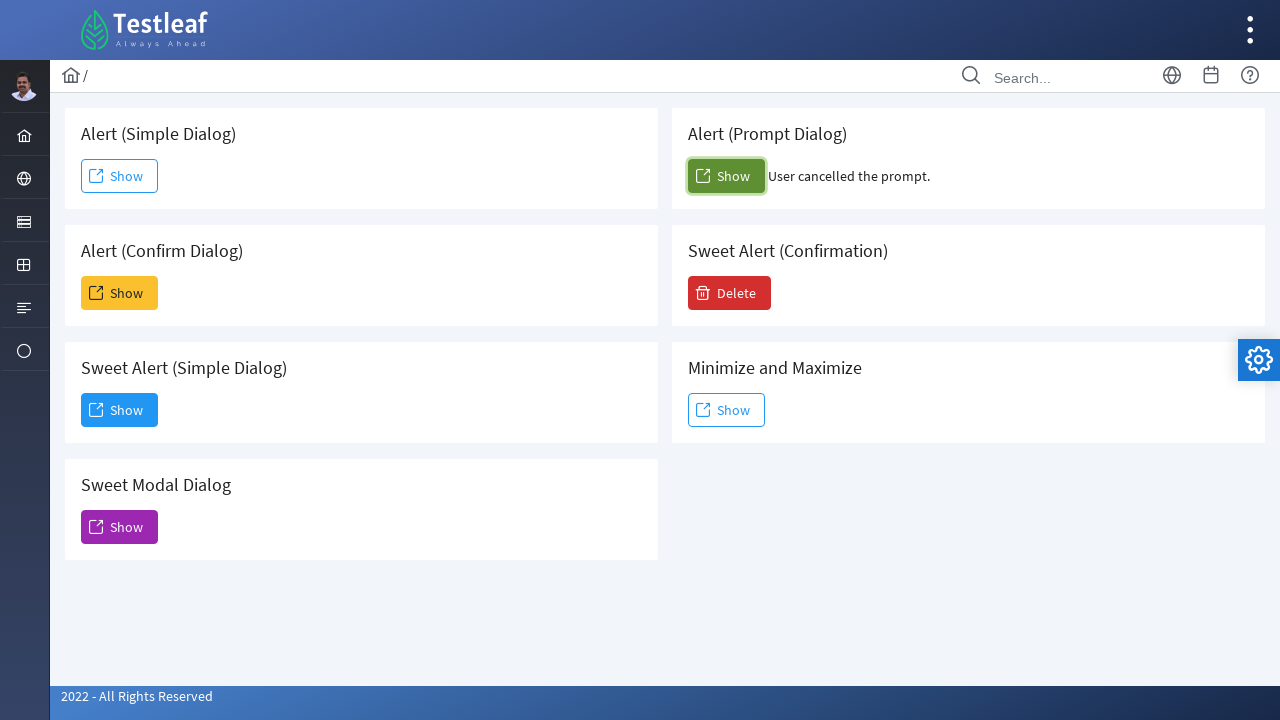

Clicked the 5th 'Show' button again to trigger the dialog at (726, 176) on (//span[text()='Show'])[5]
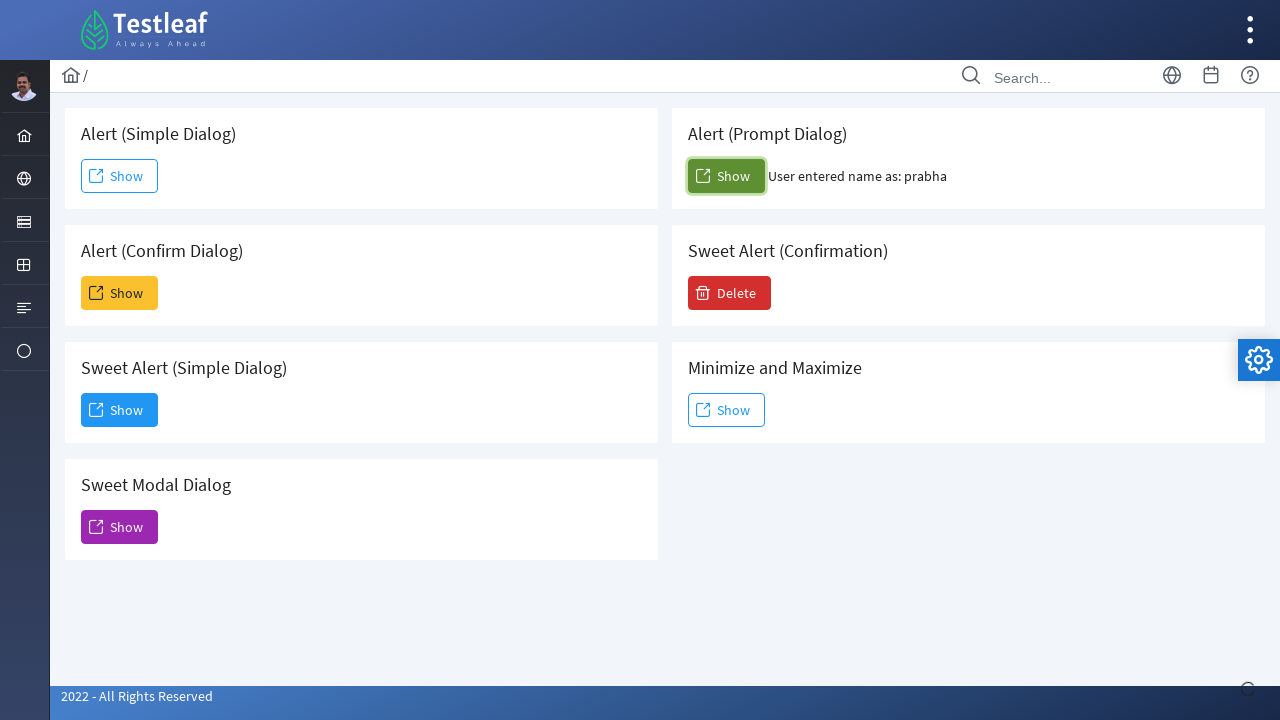

Alert result text appeared on page
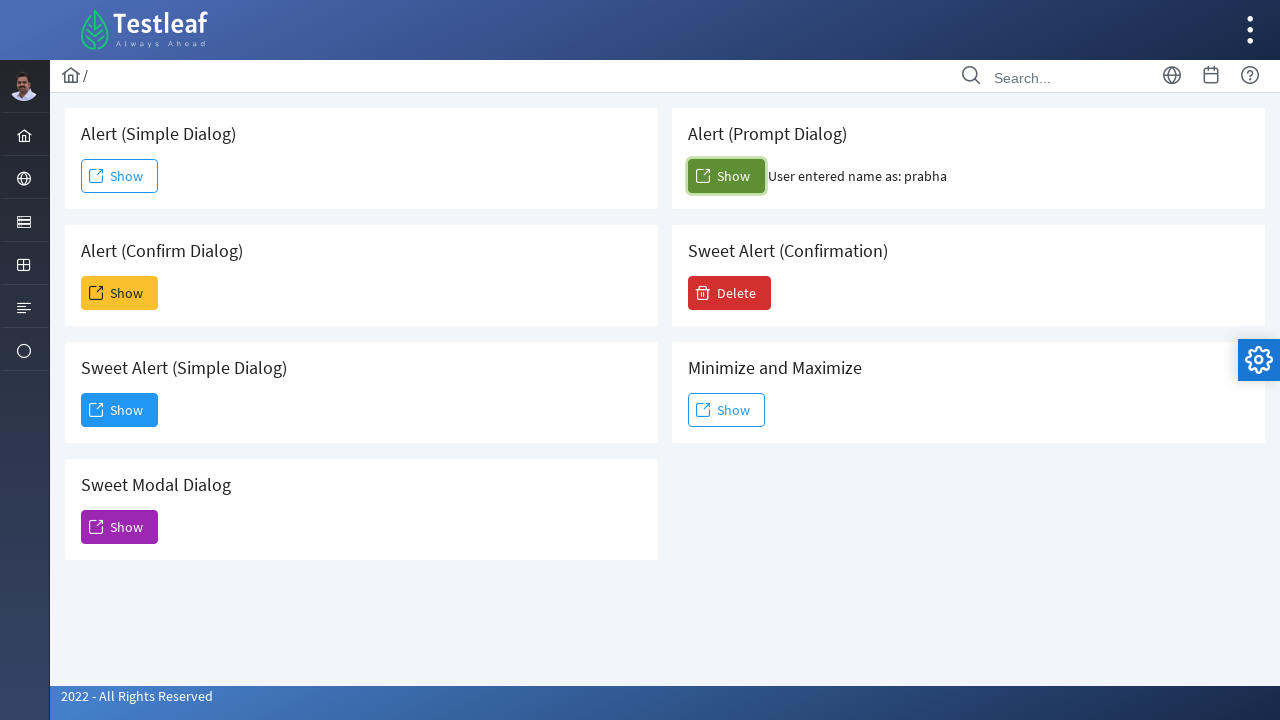

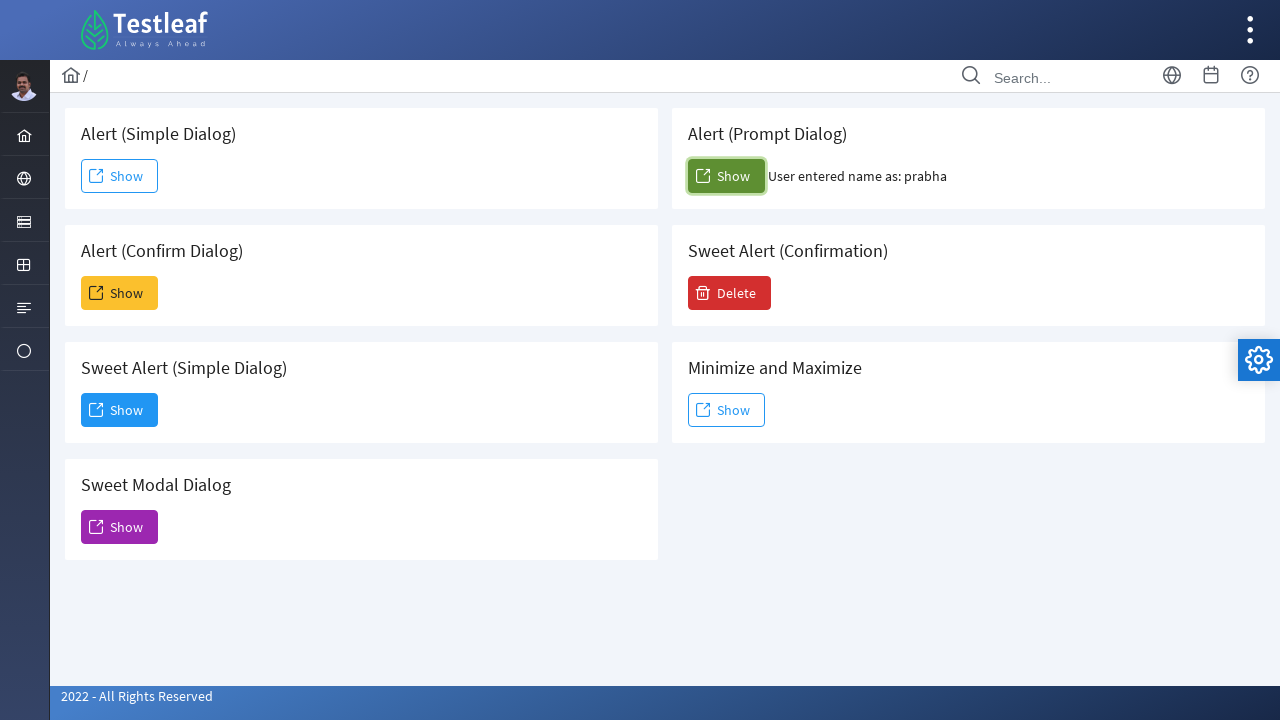